Tests multiple browser window handling by opening popup windows, switching between them, and verifying content in a specific window by its title.

Starting URL: https://omayo.blogspot.com

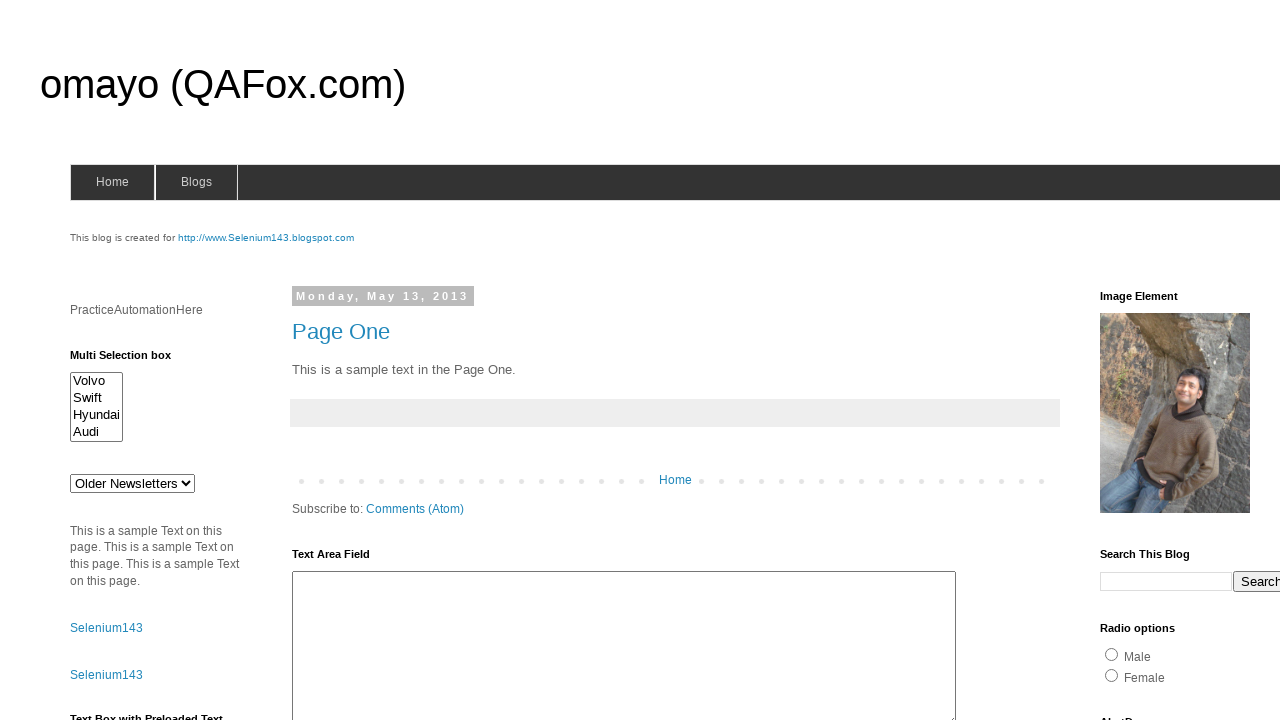

Clicked to open a popup window at (132, 360) on text=Open a popup window
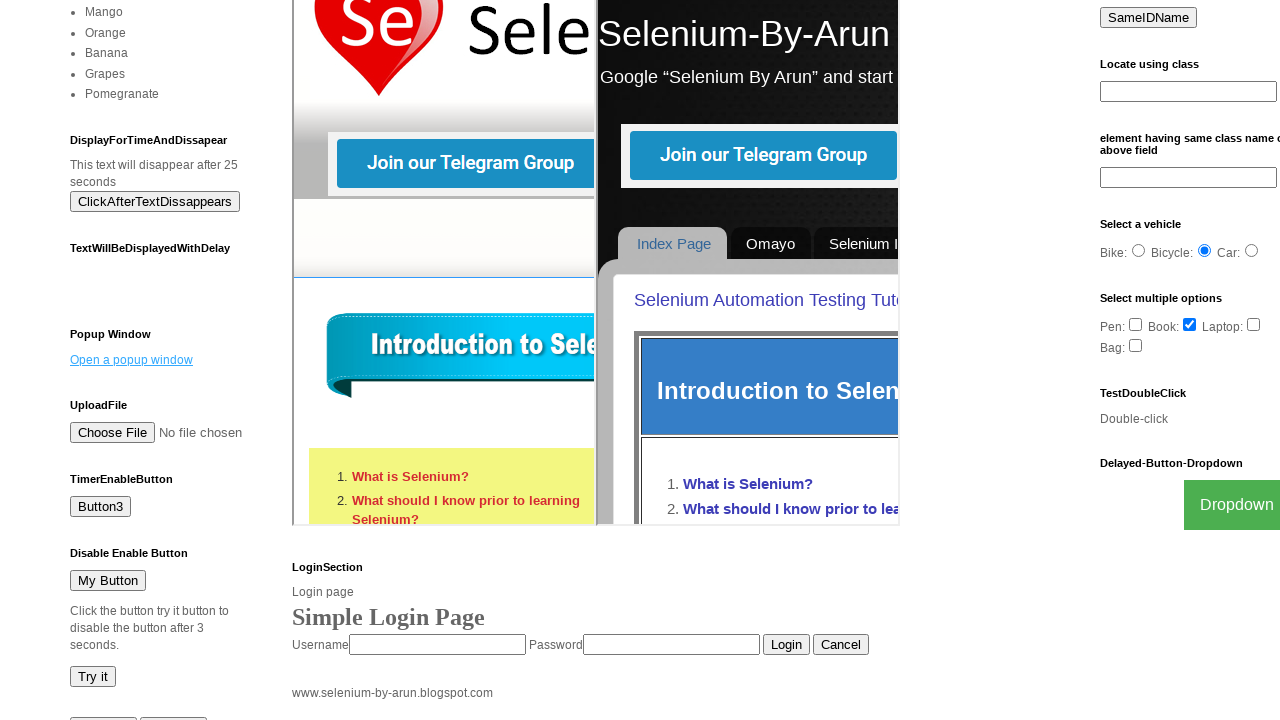

Clicked on Blogger link to open another window at (753, 673) on text=Blogger
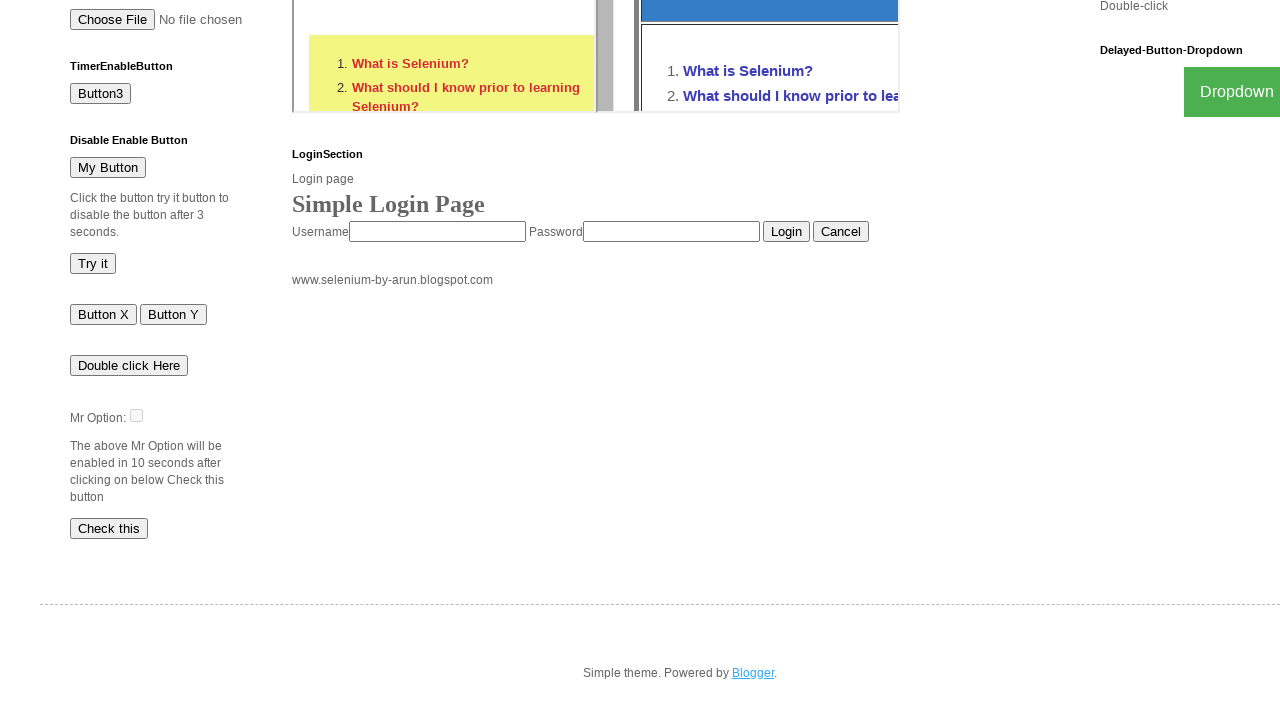

Retrieved all open pages/windows from context
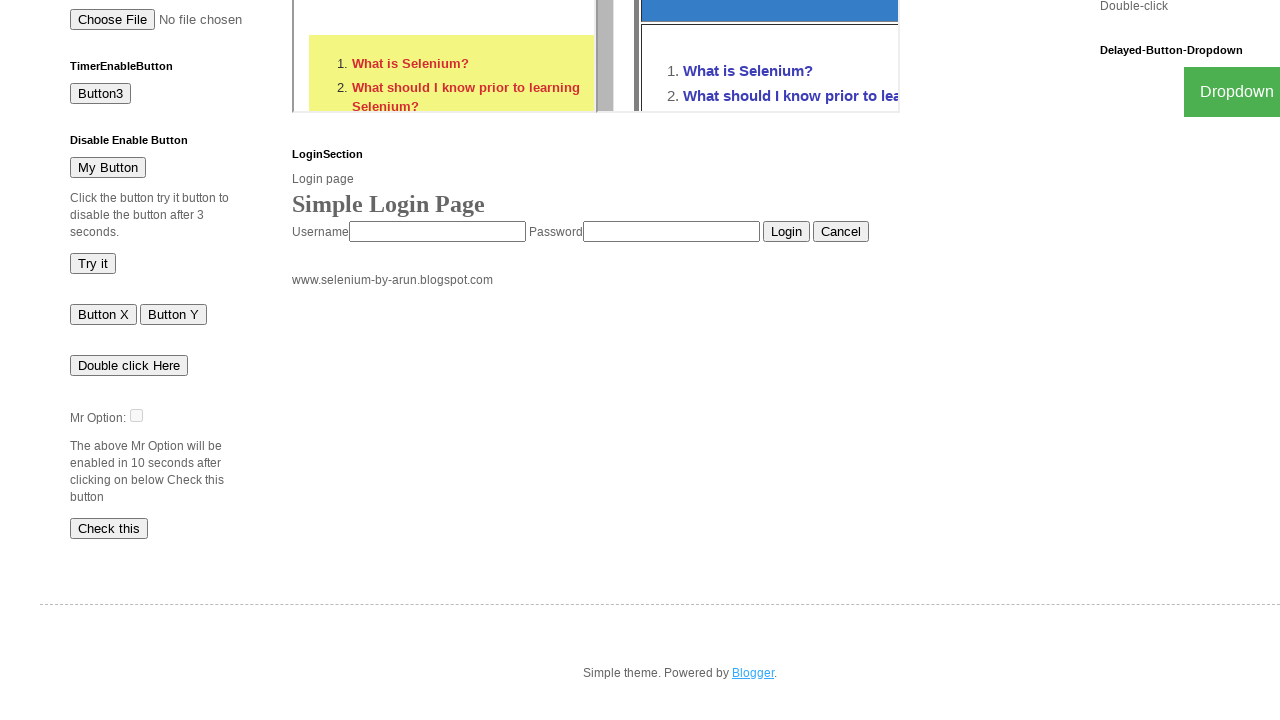

Checked window title: omayo (QAFox.com)
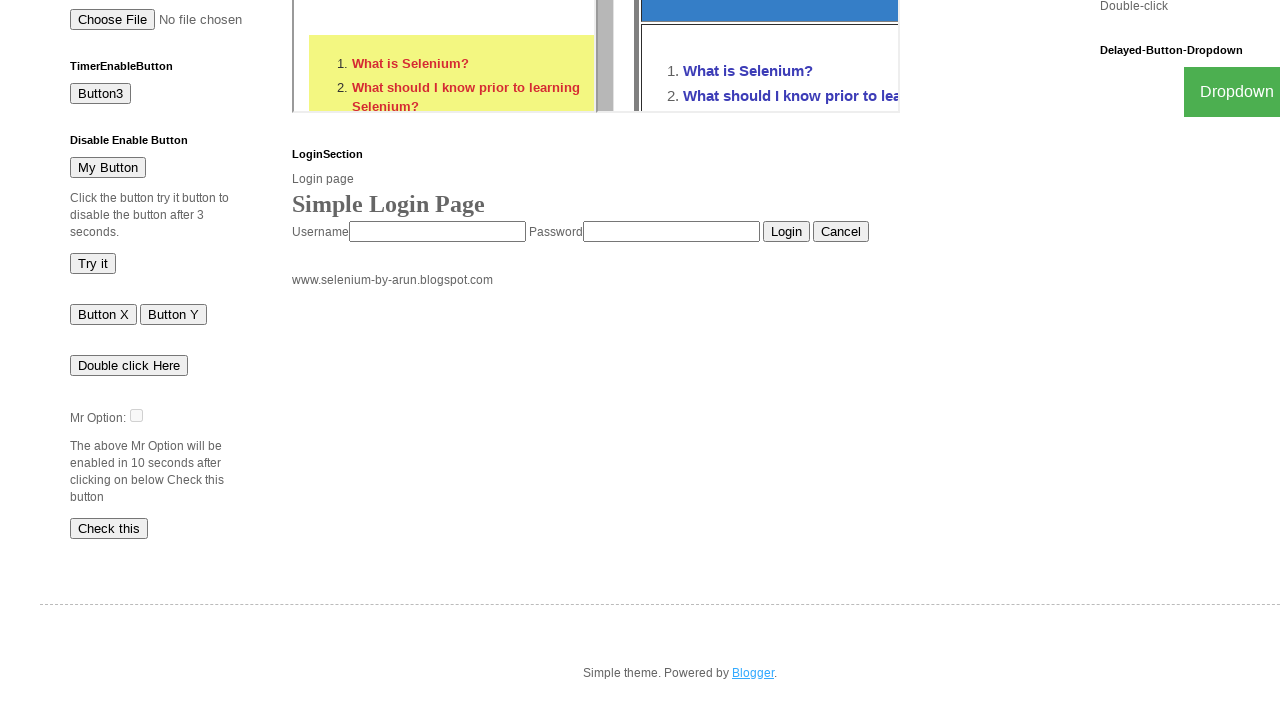

Checked window title: New Window
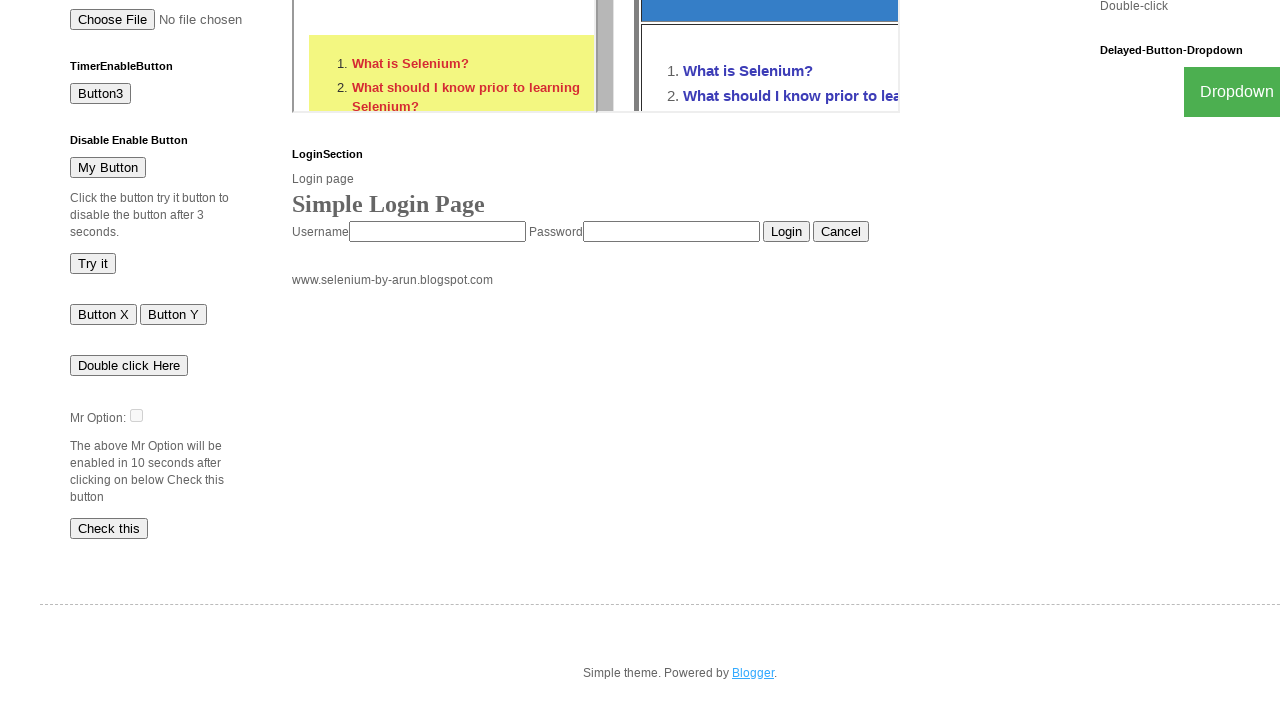

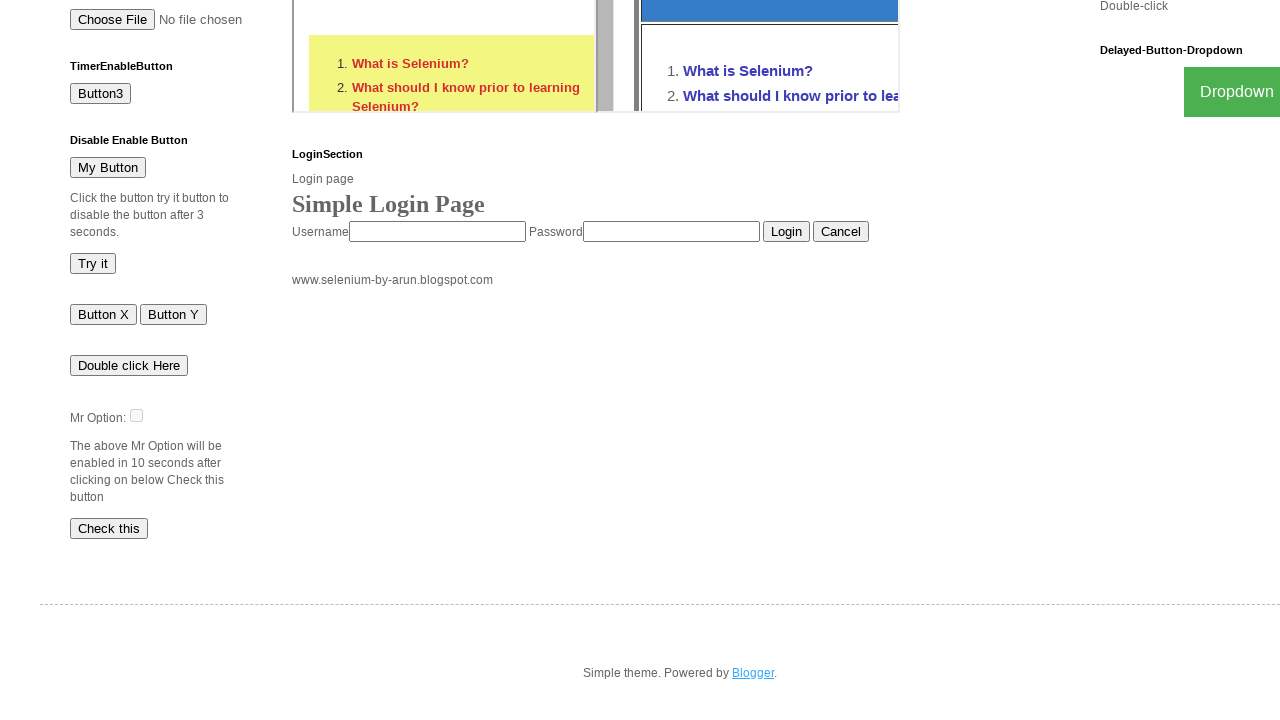